Navigates to the WebdriverIO homepage and verifies the page title matches the expected value

Starting URL: http://webdriver.io

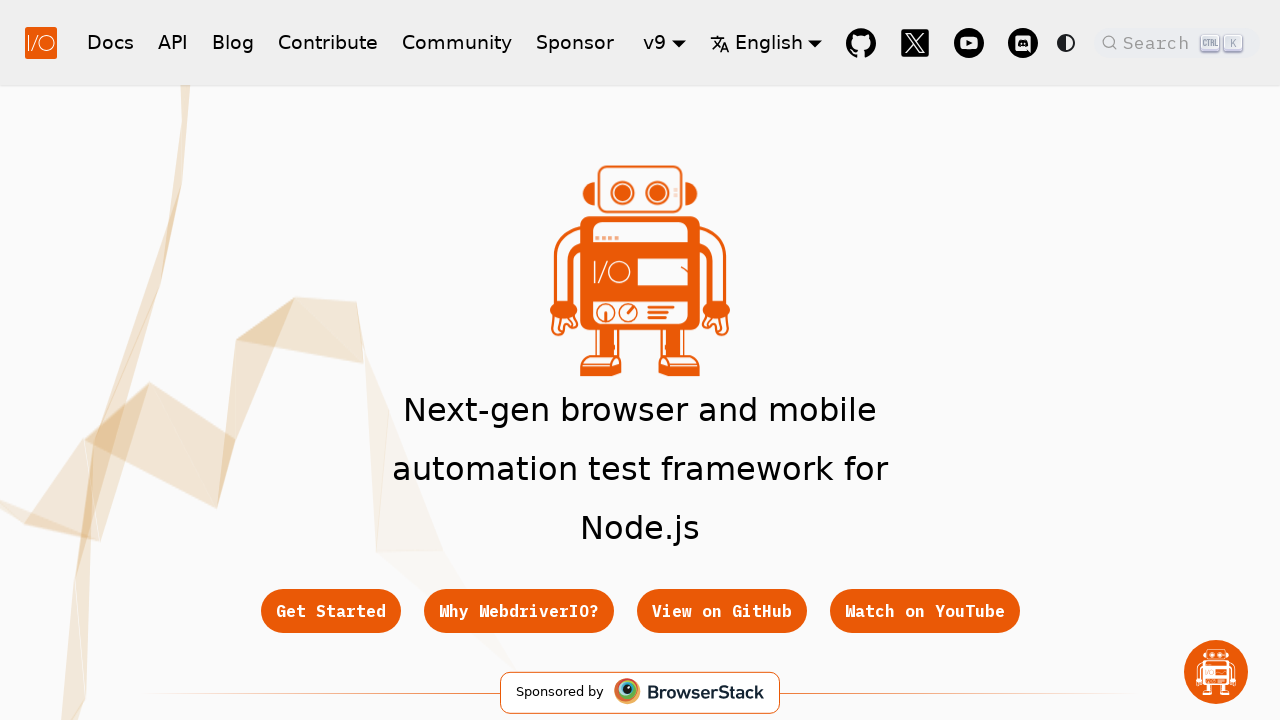

Navigated to WebdriverIO homepage
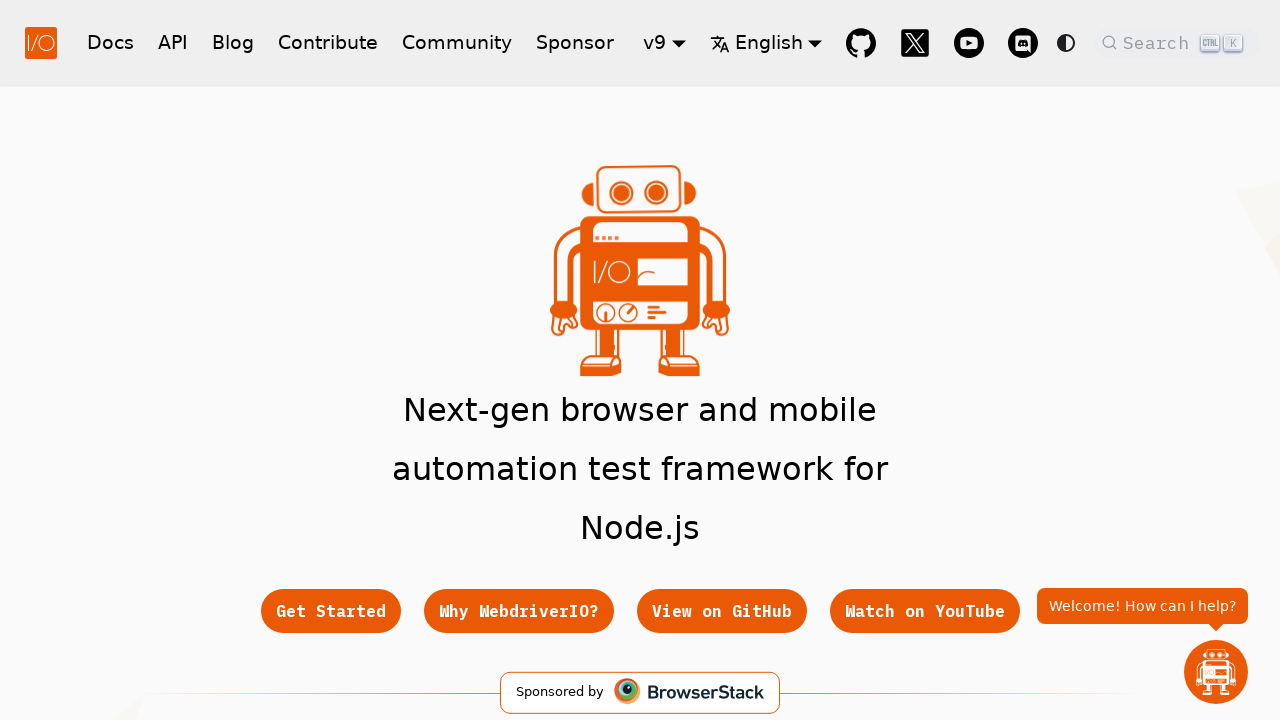

Page loaded and DOM content rendered
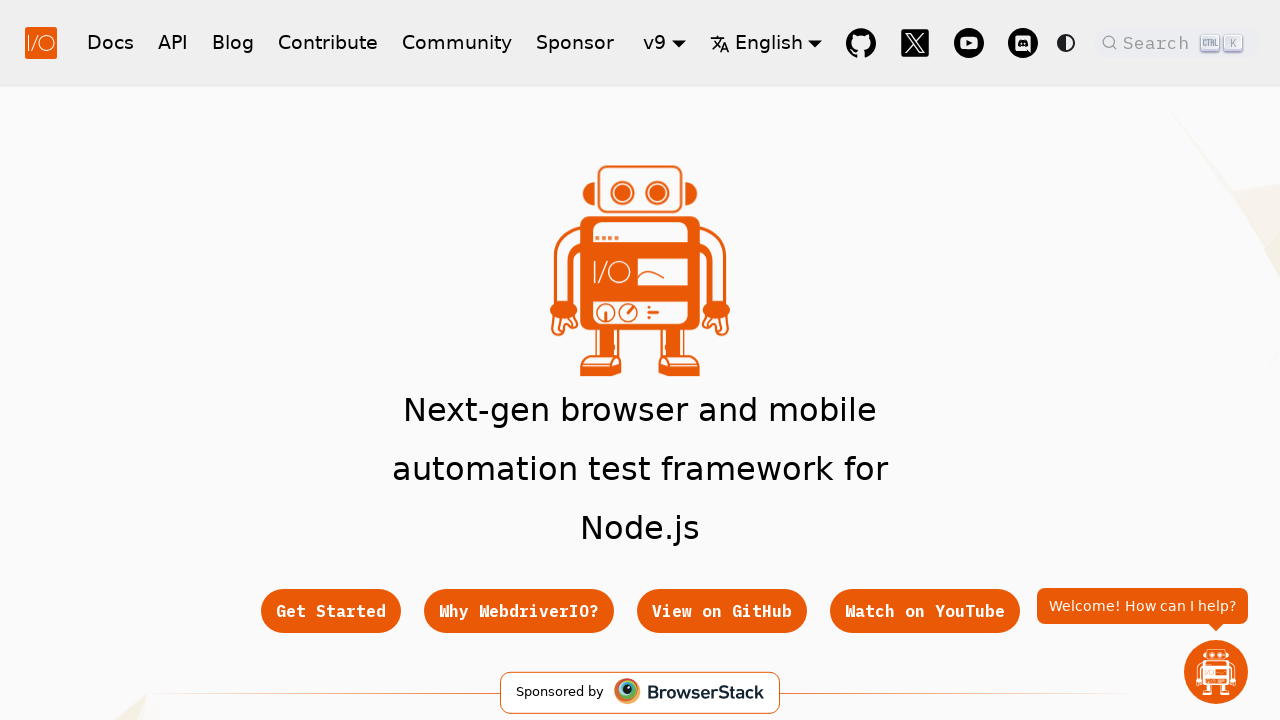

Retrieved page title: WebdriverIO · Next-gen browser and mobile automation test framework for Node.js | WebdriverIO
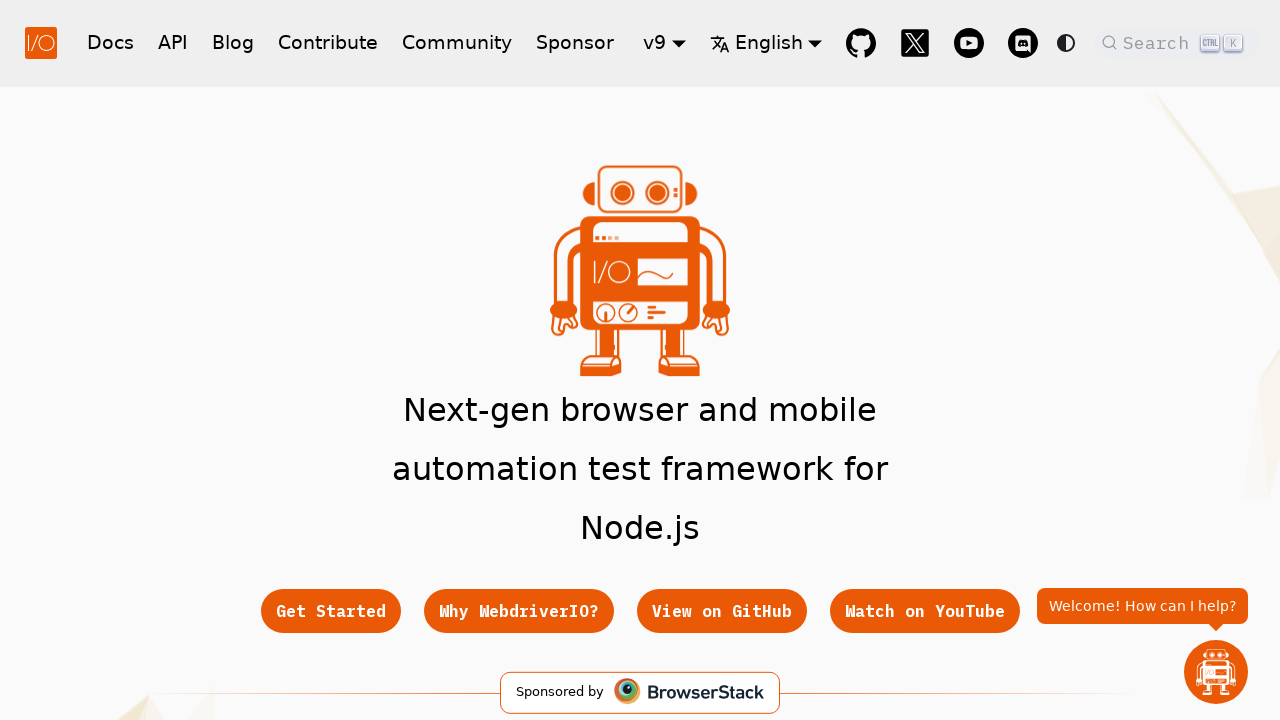

Verified page title contains 'WebdriverIO'
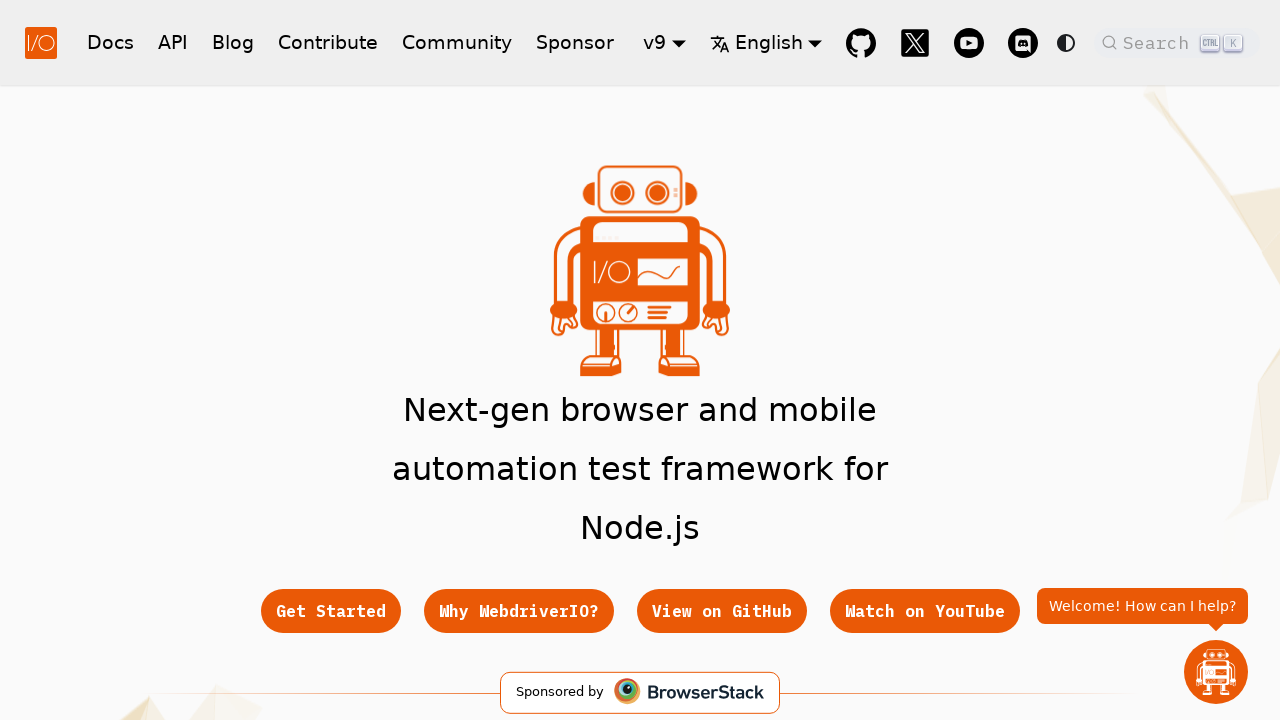

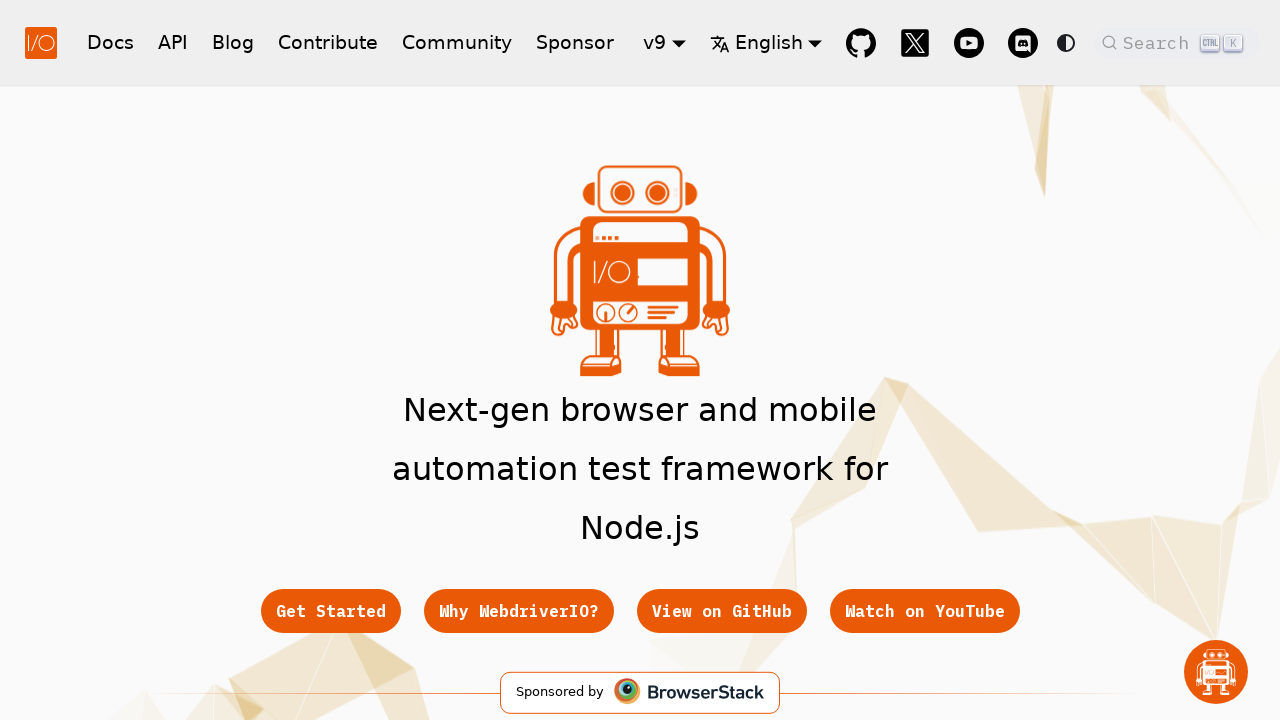